Tests browser navigation methods by visiting two websites and using back/forward navigation buttons

Starting URL: https://www.testotomasyonu.com

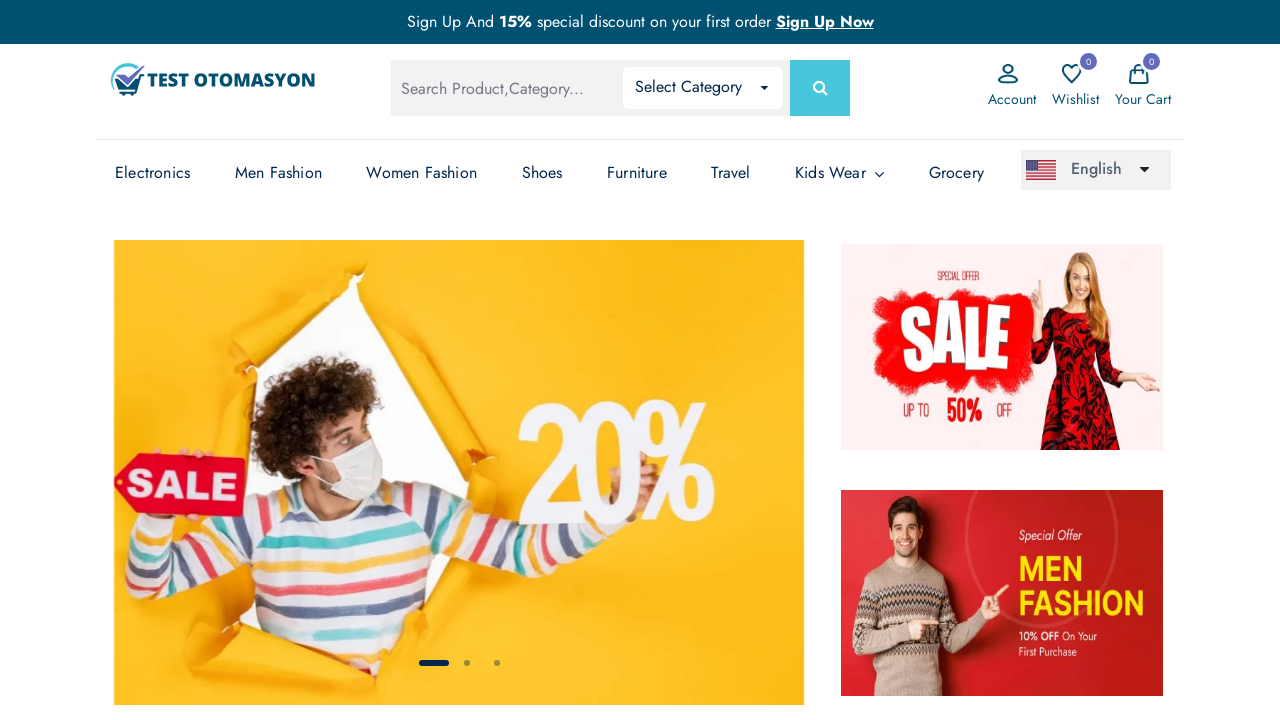

Navigated to https://wisequarter.com
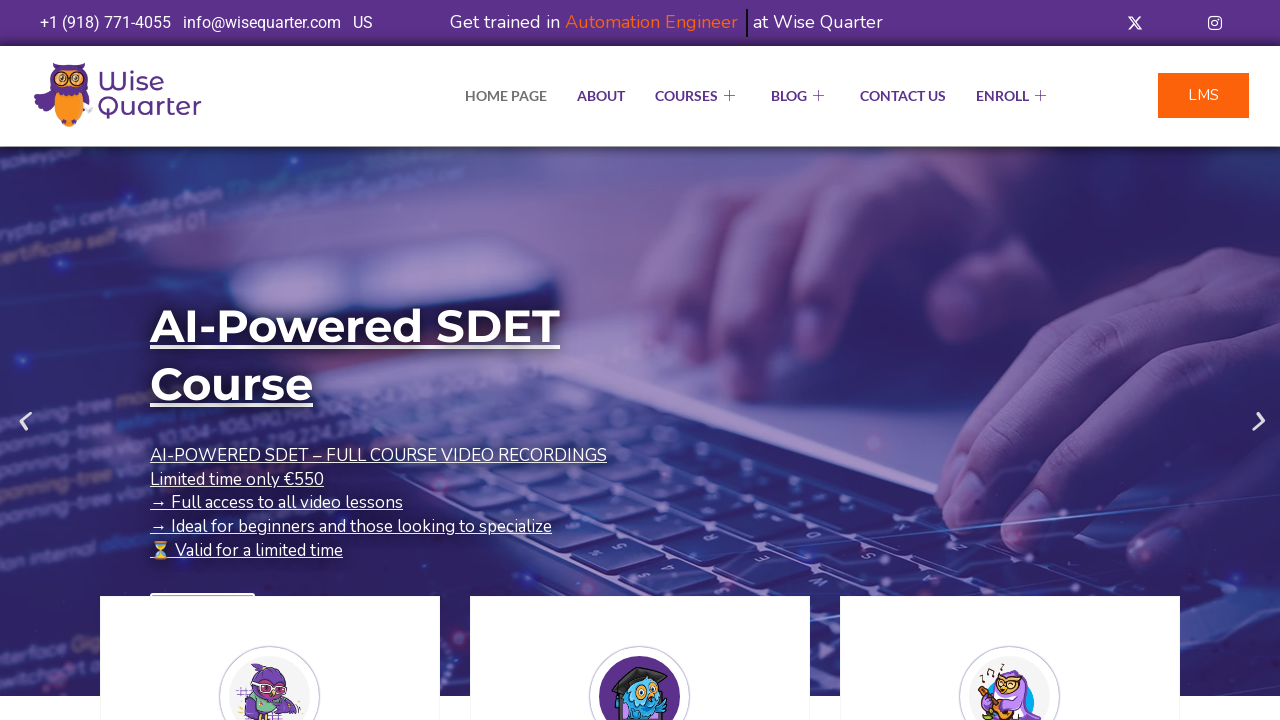

Navigated back to previous website (https://www.testotomasyonu.com)
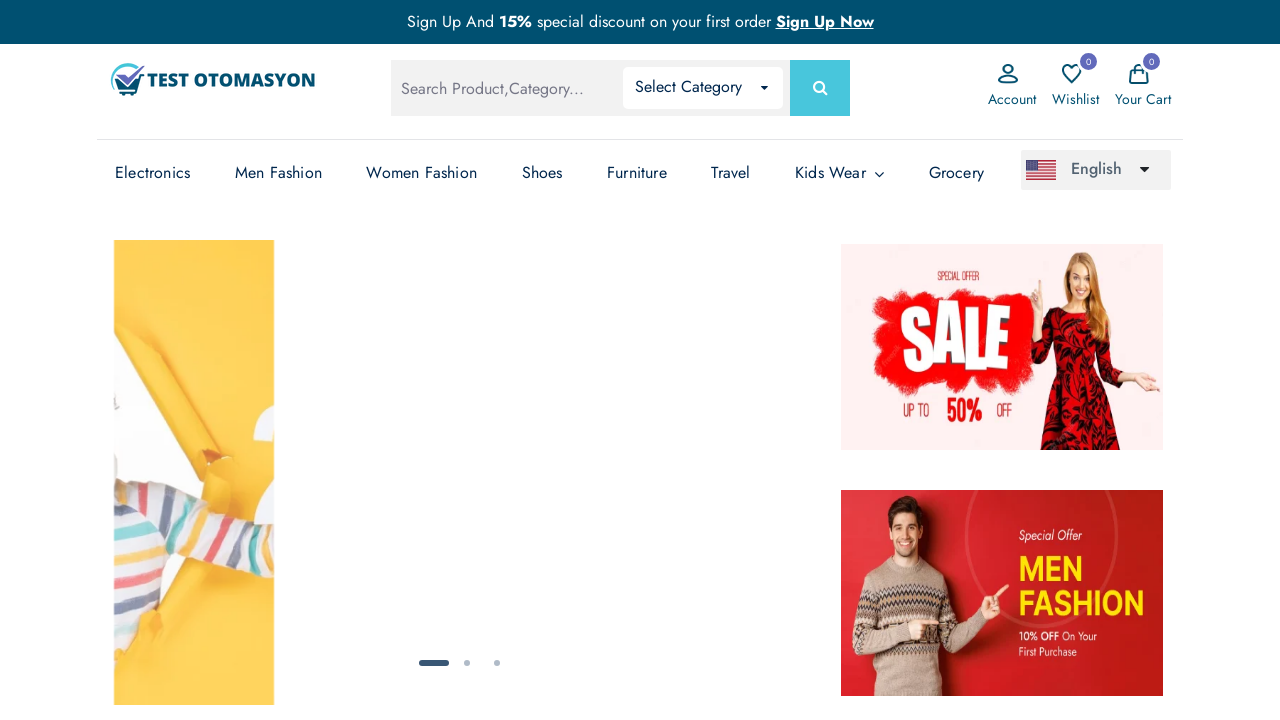

Navigated forward to second website (https://wisequarter.com)
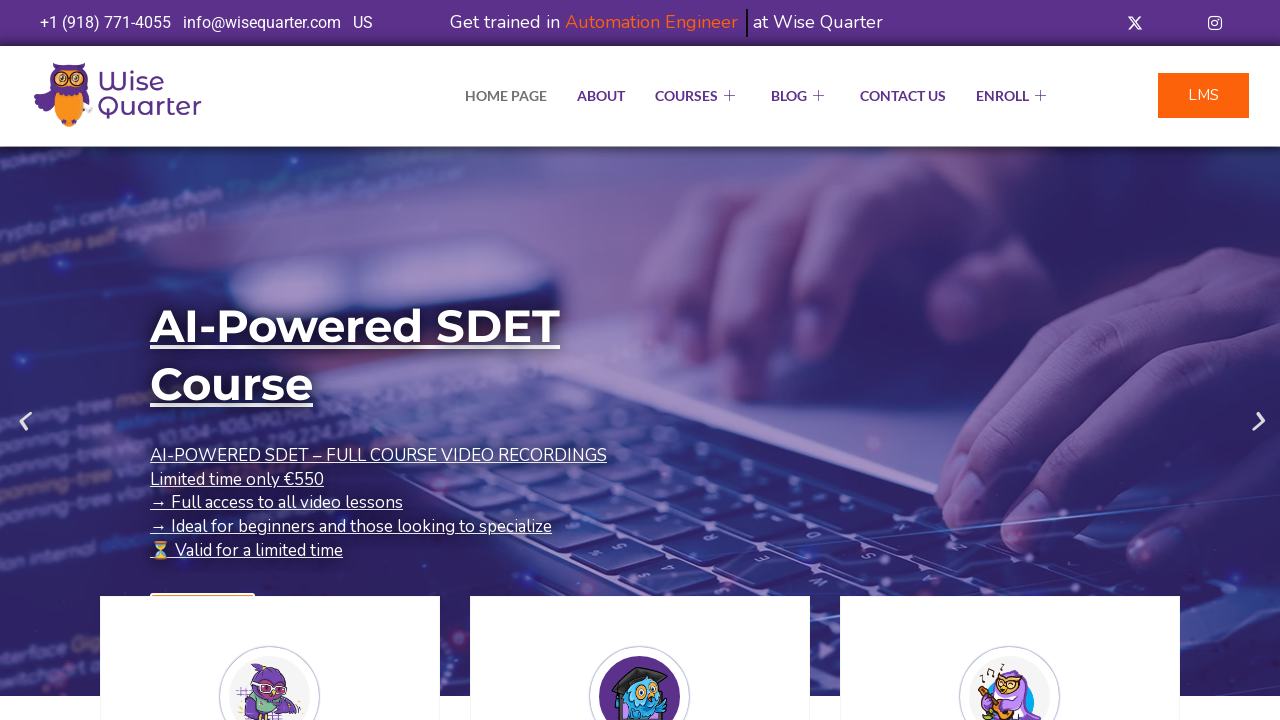

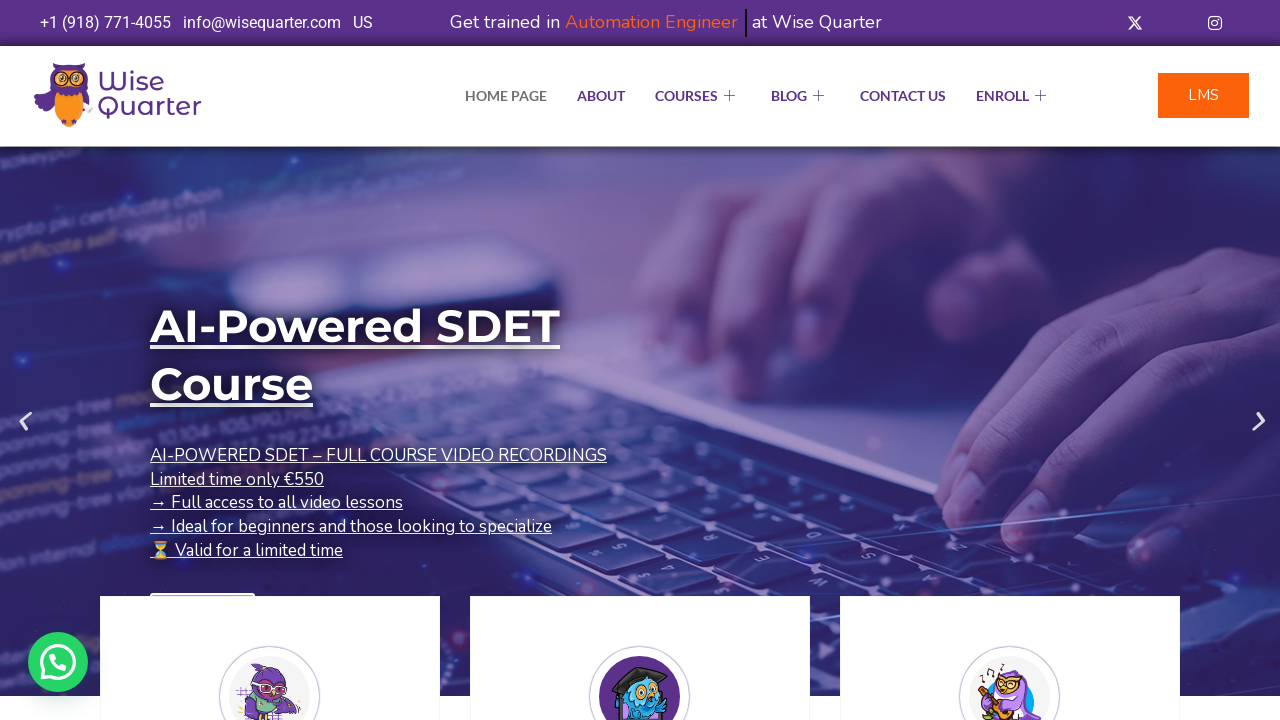